Tests checkbox element validation by clicking on a profession checkbox and verifying its selected state

Starting URL: https://seleniumautomationpractice.blogspot.com/2017/10/functionisogramigoogleanalyticsobjectri.html

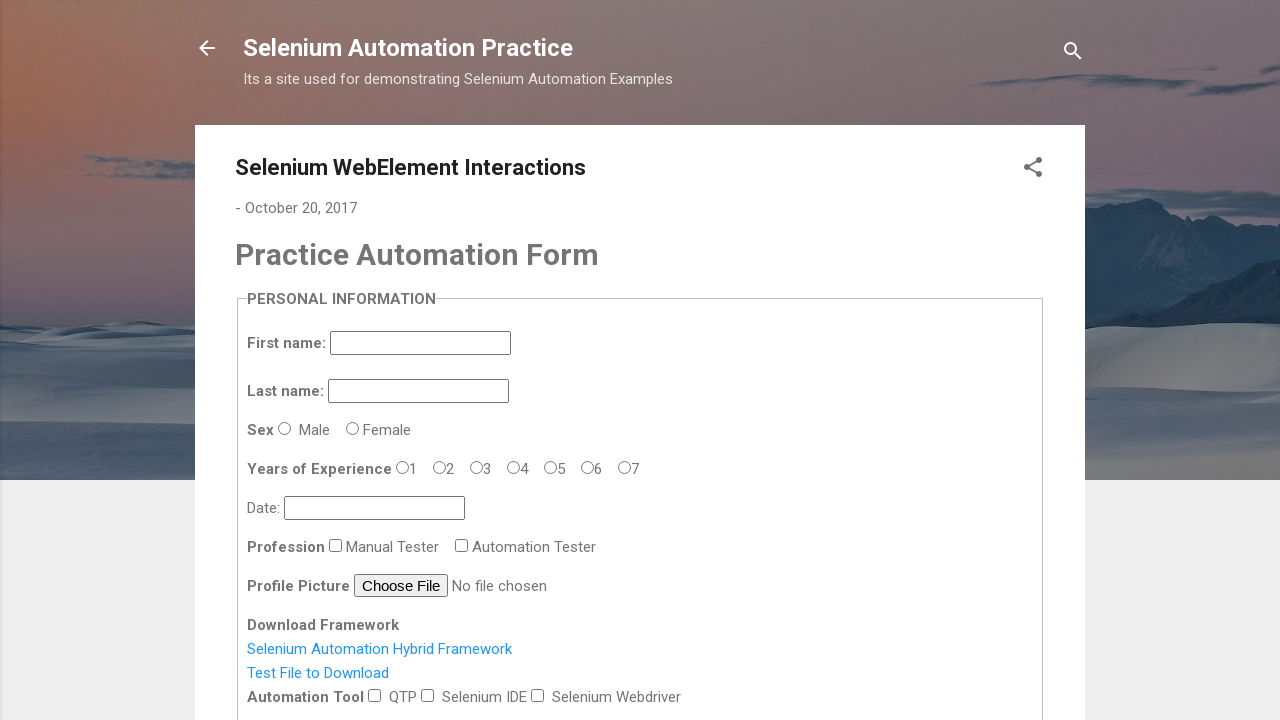

Navigated to the element validation test page
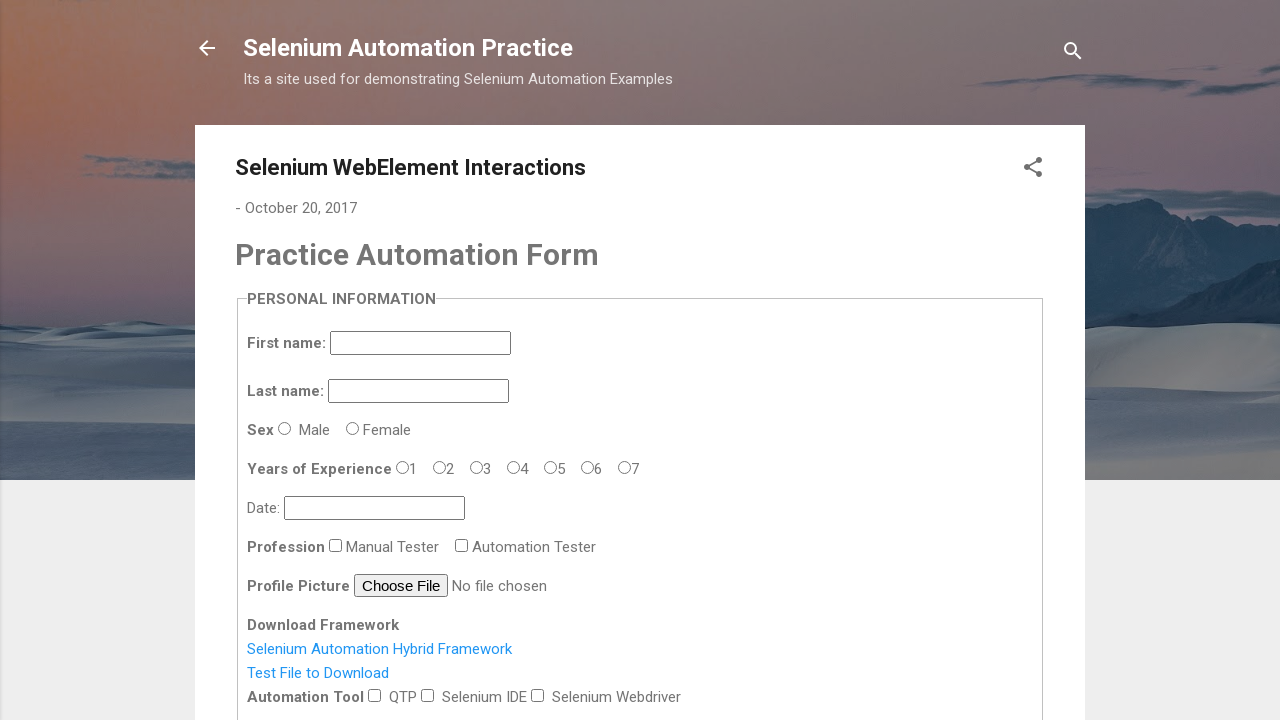

Clicked on the profession checkbox at (462, 545) on #profession-1
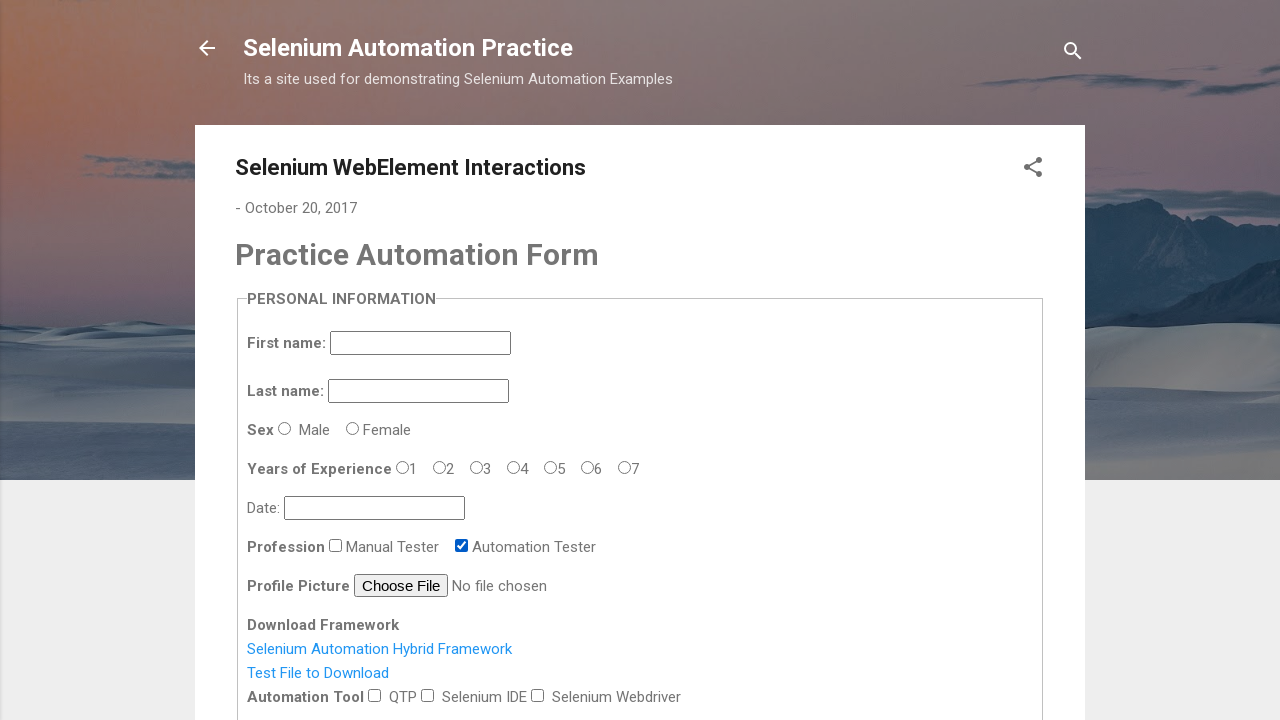

Verified that the profession checkbox is in selected state
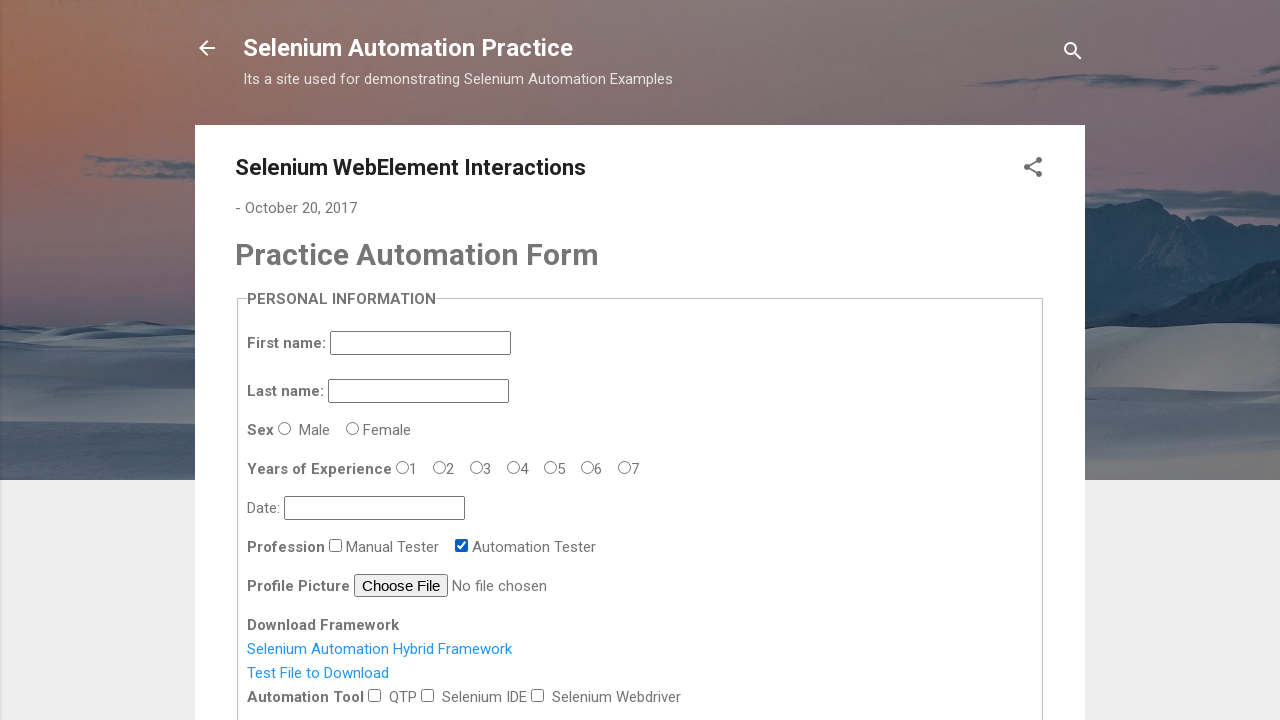

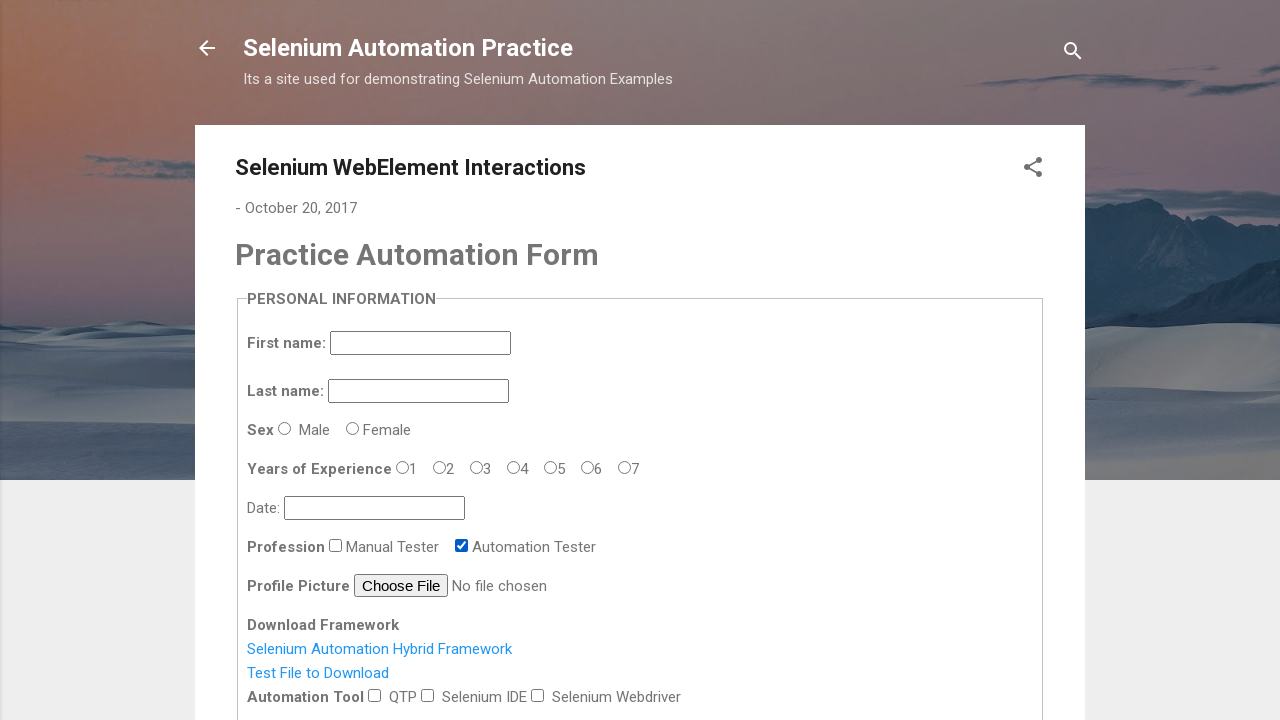